Navigates to Justdial website and maximizes the browser window

Starting URL: https://www.justdial.com/

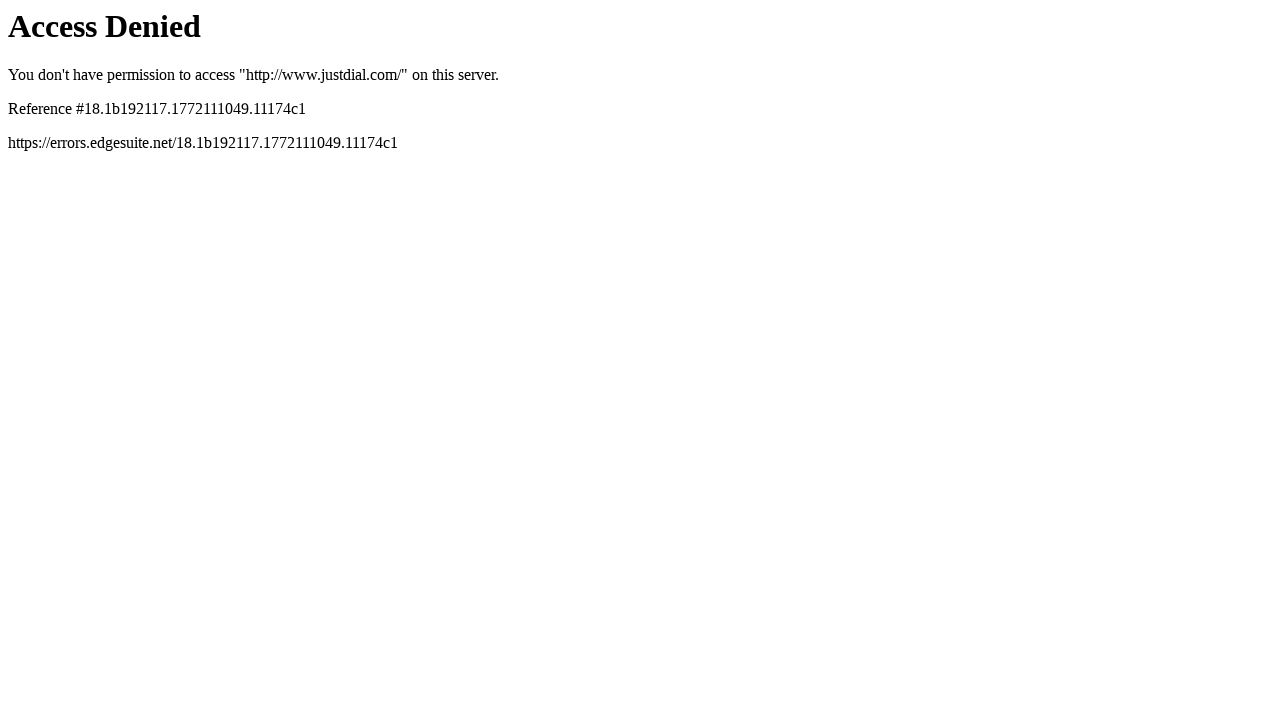

Navigated to Justdial website
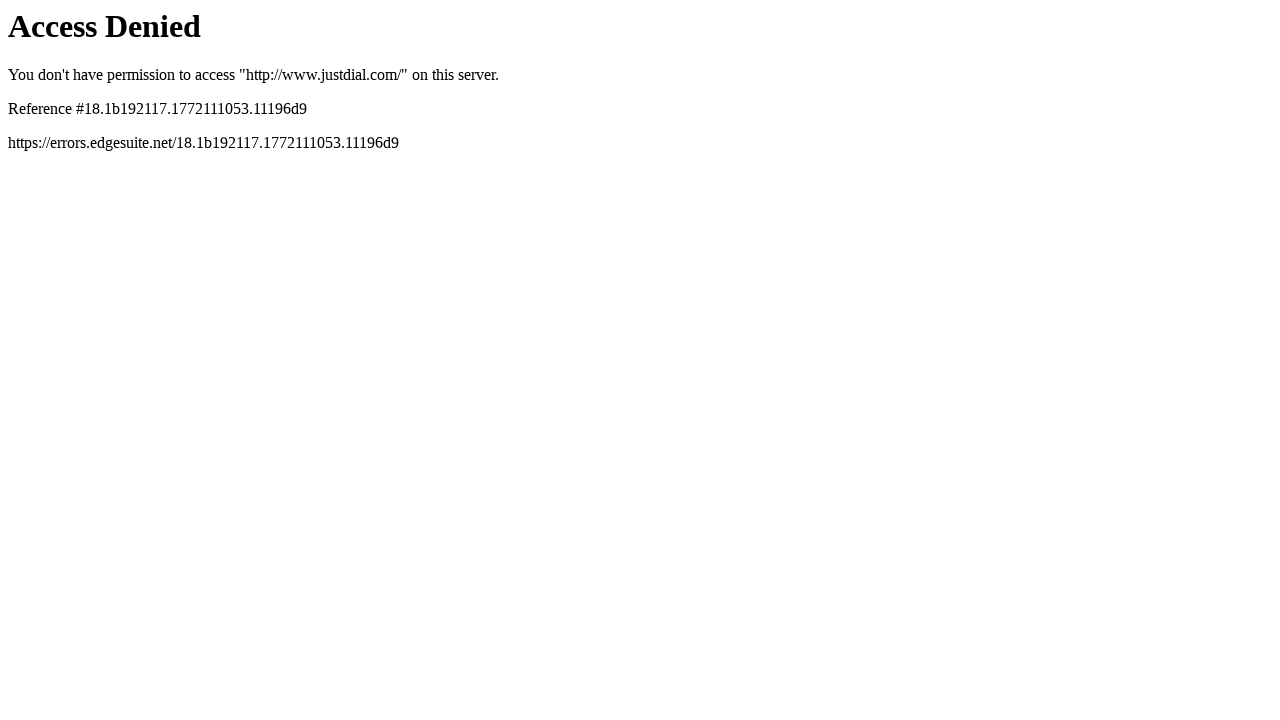

Maximized the browser window
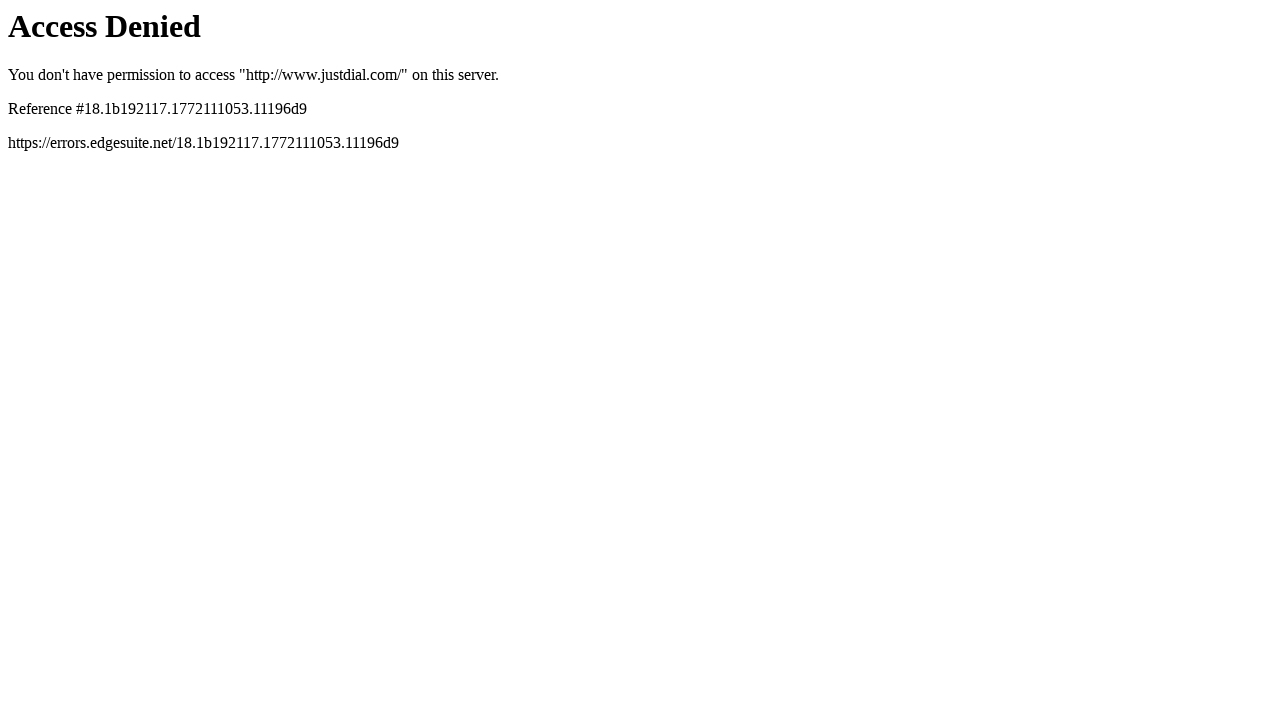

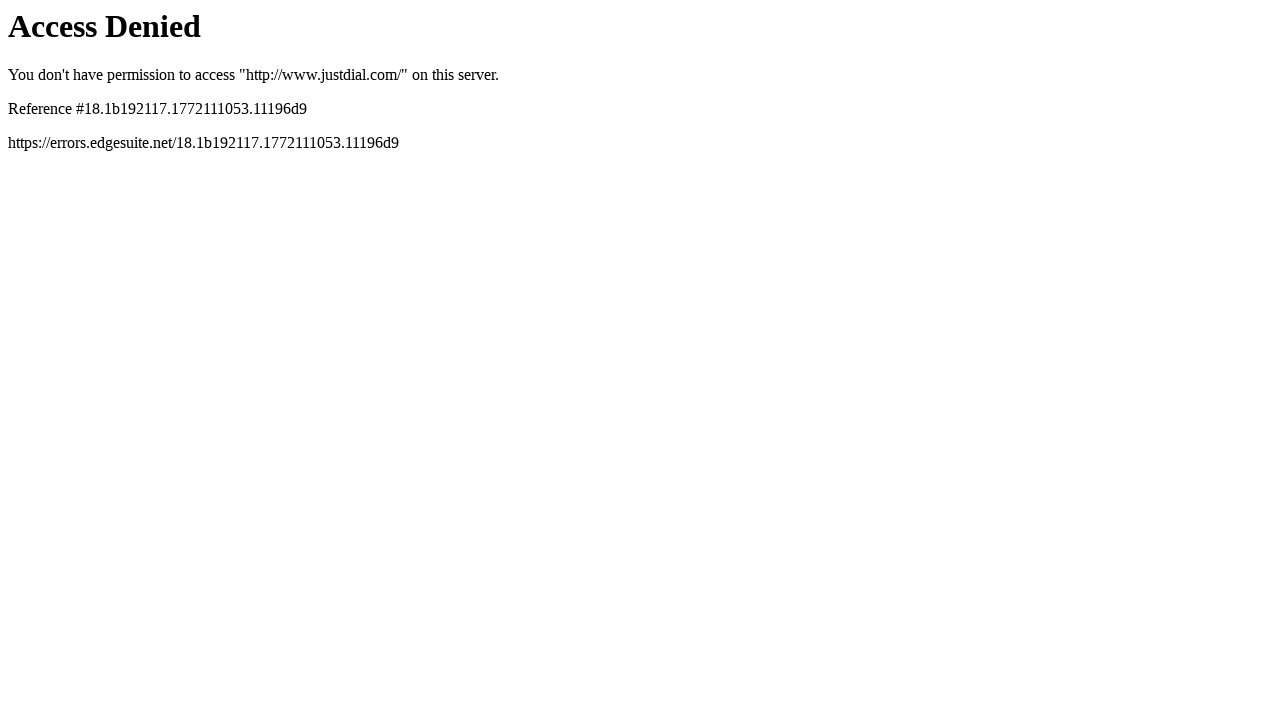